Tests search functionality on python.org by searching for a non-existent term and verifying "No results found" message

Starting URL: http://www.python.org

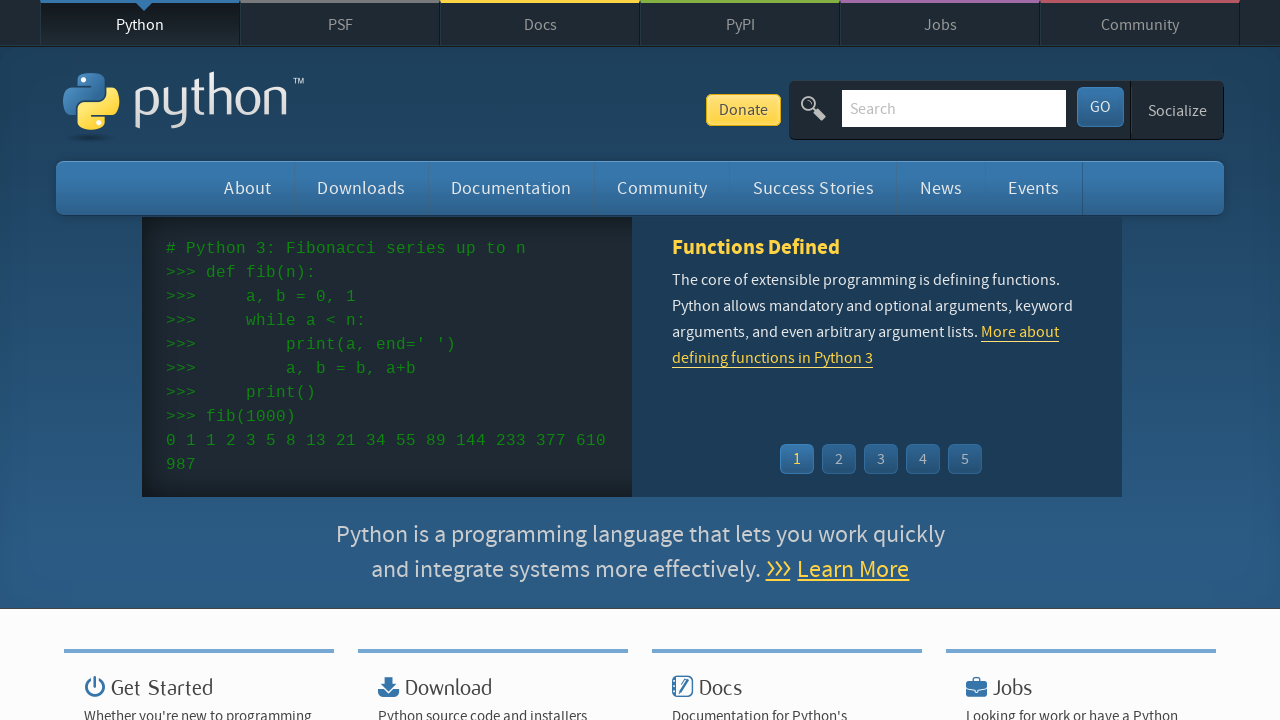

Filled search field with non-existent term 'dfdsfdsfs' on input[name='q']
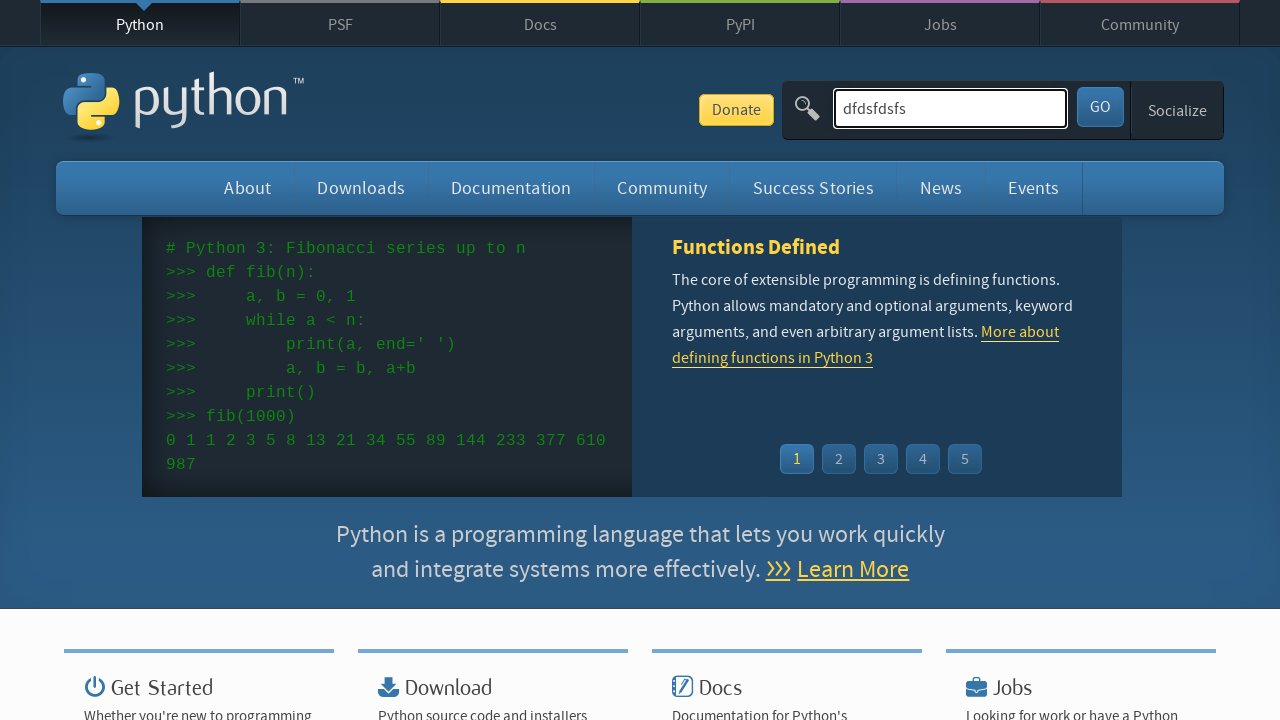

Clicked submit button to search at (1100, 107) on button[name='submit']
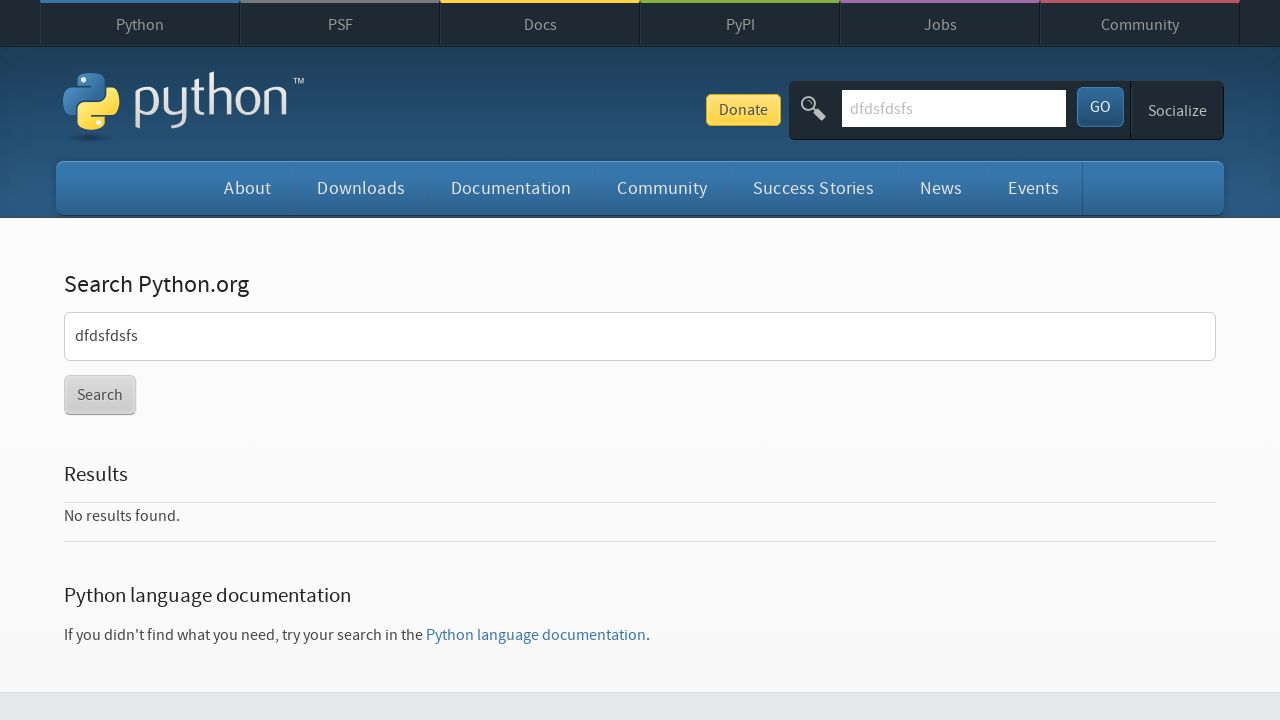

Waited for search results page to load completely
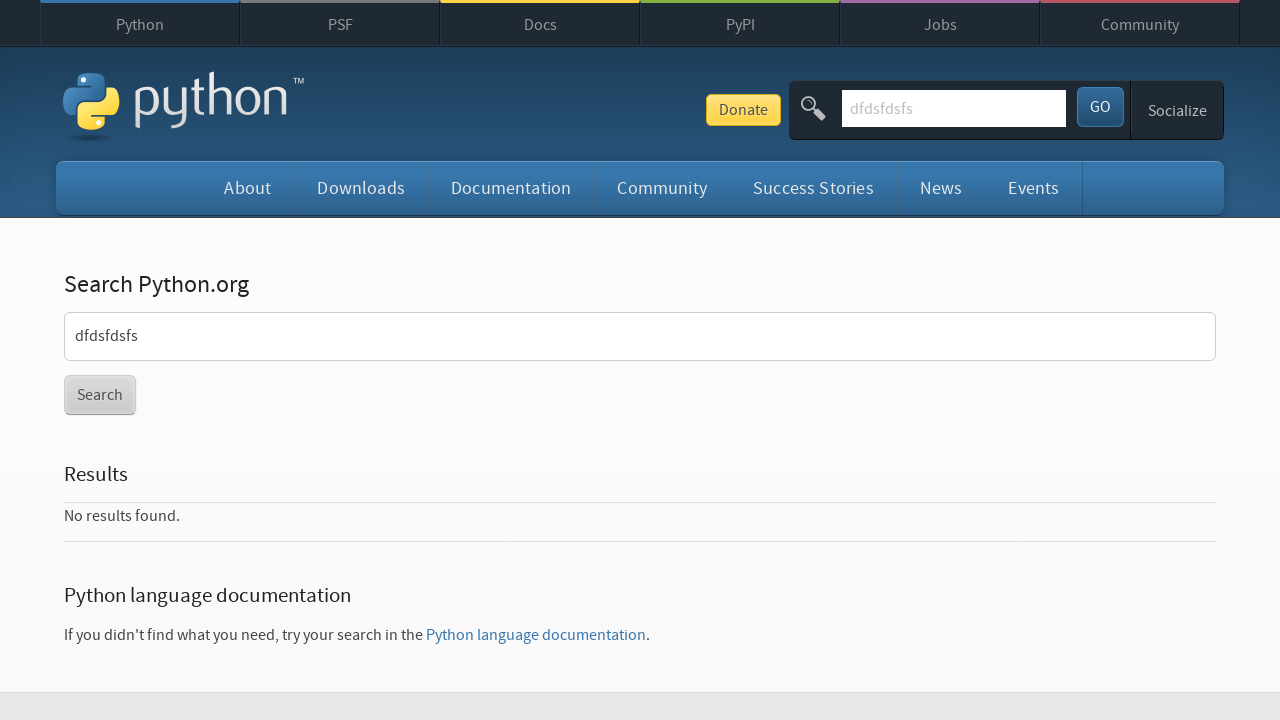

Verified 'No results found.' message appears in search results
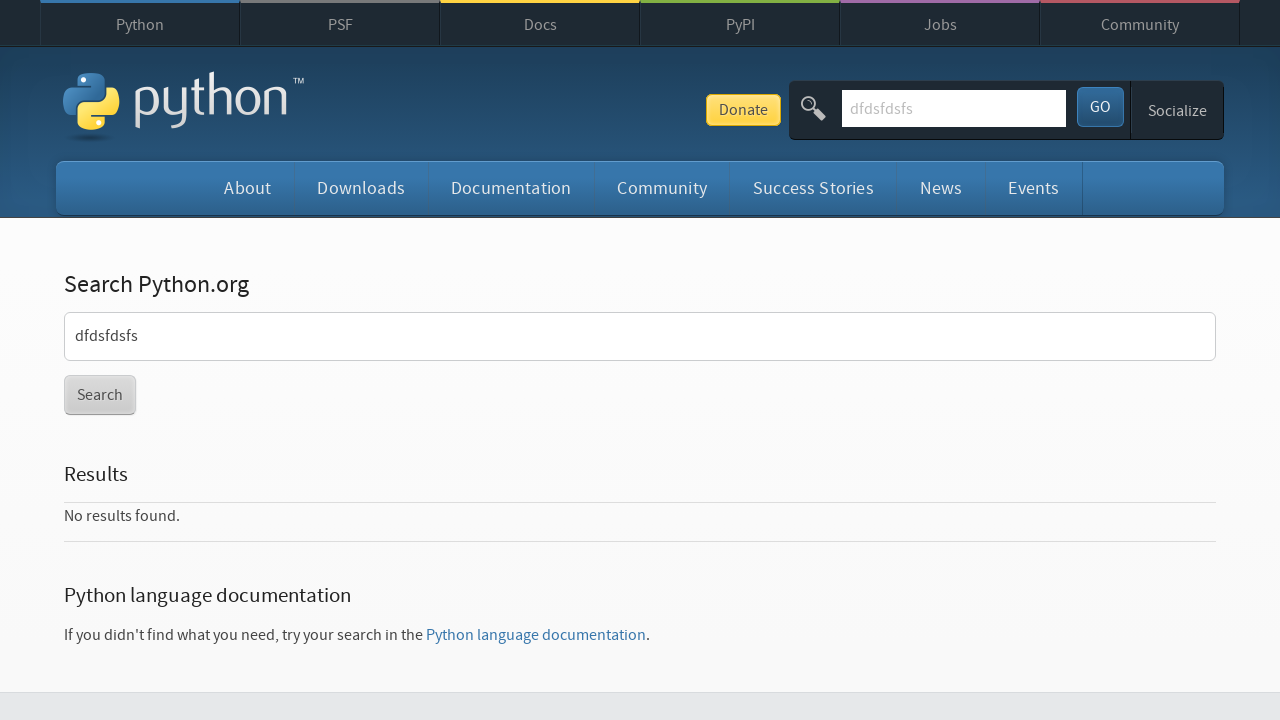

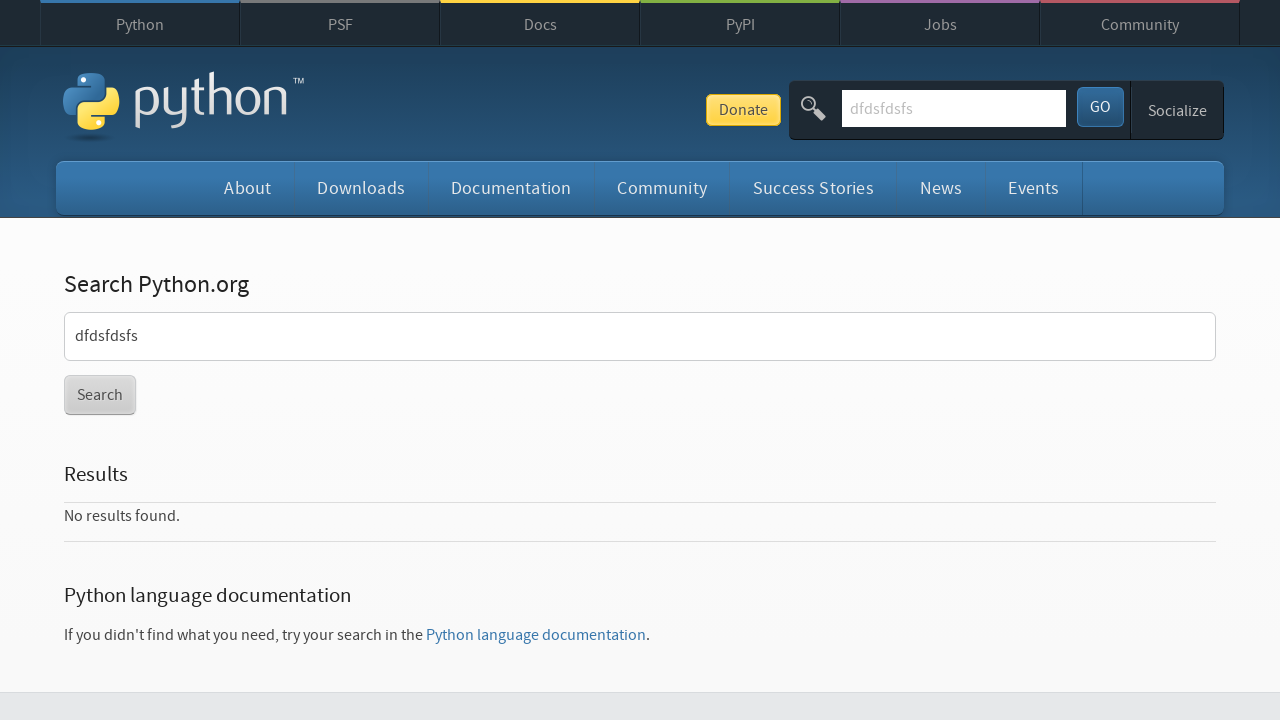